Tests dropdown selection functionality by selecting various options from multiple dropdown menus (Choice1 through Choice10) using different selection methods including by index and by visible text.

Starting URL: https://grotechminds.com/dropdown/

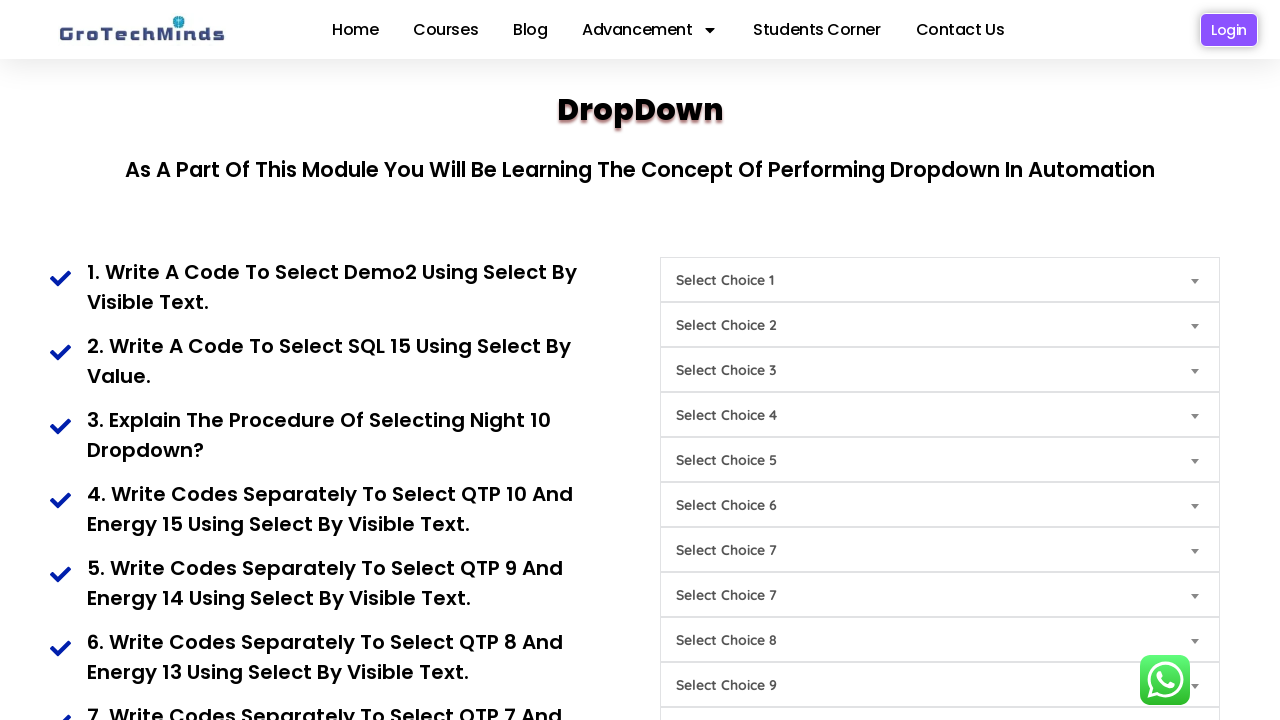

Selected option at index 1 from Choice1 dropdown on (//select[@id='Choice1'])[1]
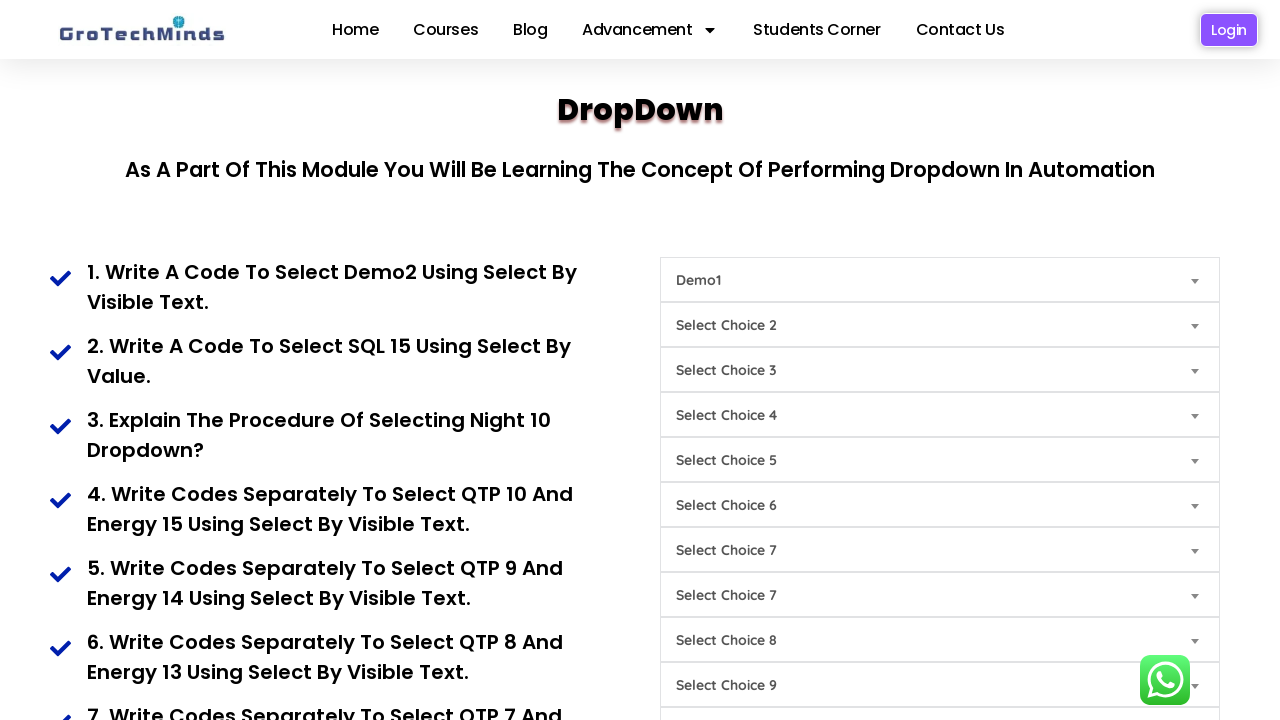

Selected option at index 2 from Choice2 dropdown on (//select[@id='Choice2'])[1]
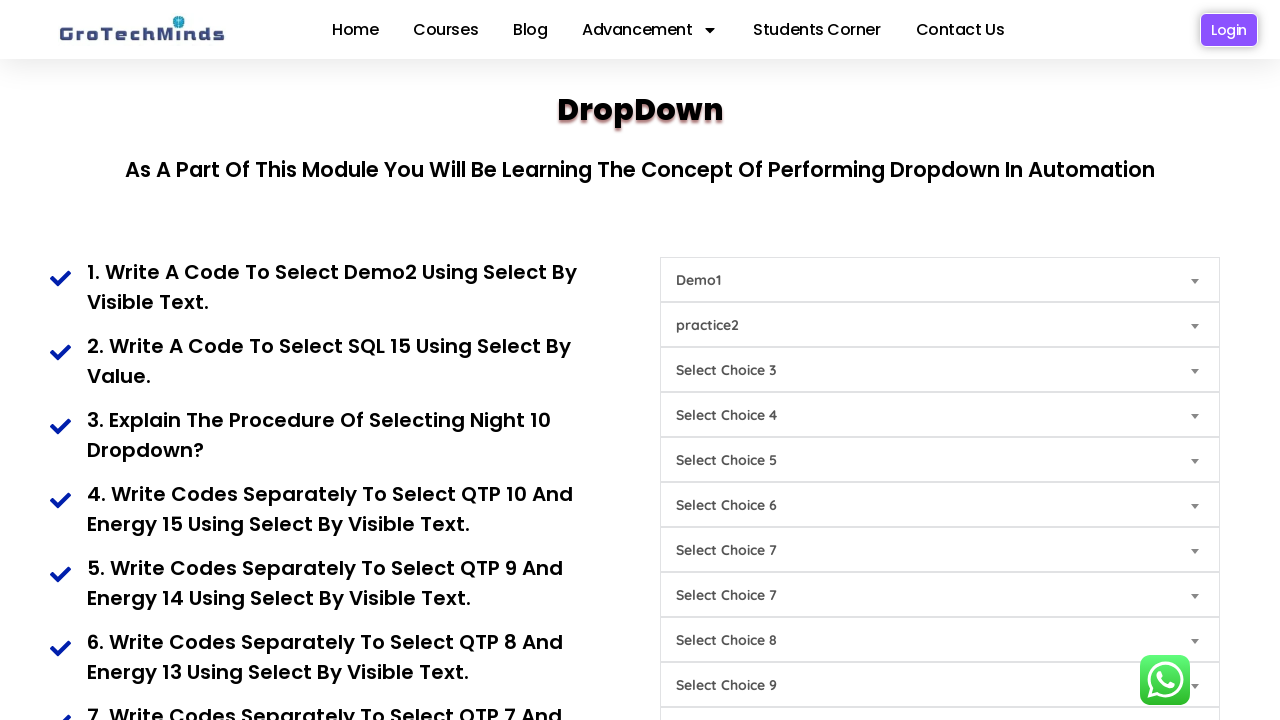

Selected 'Power4' from Choice3 dropdown on (//select[@id='Choice3'])[1]
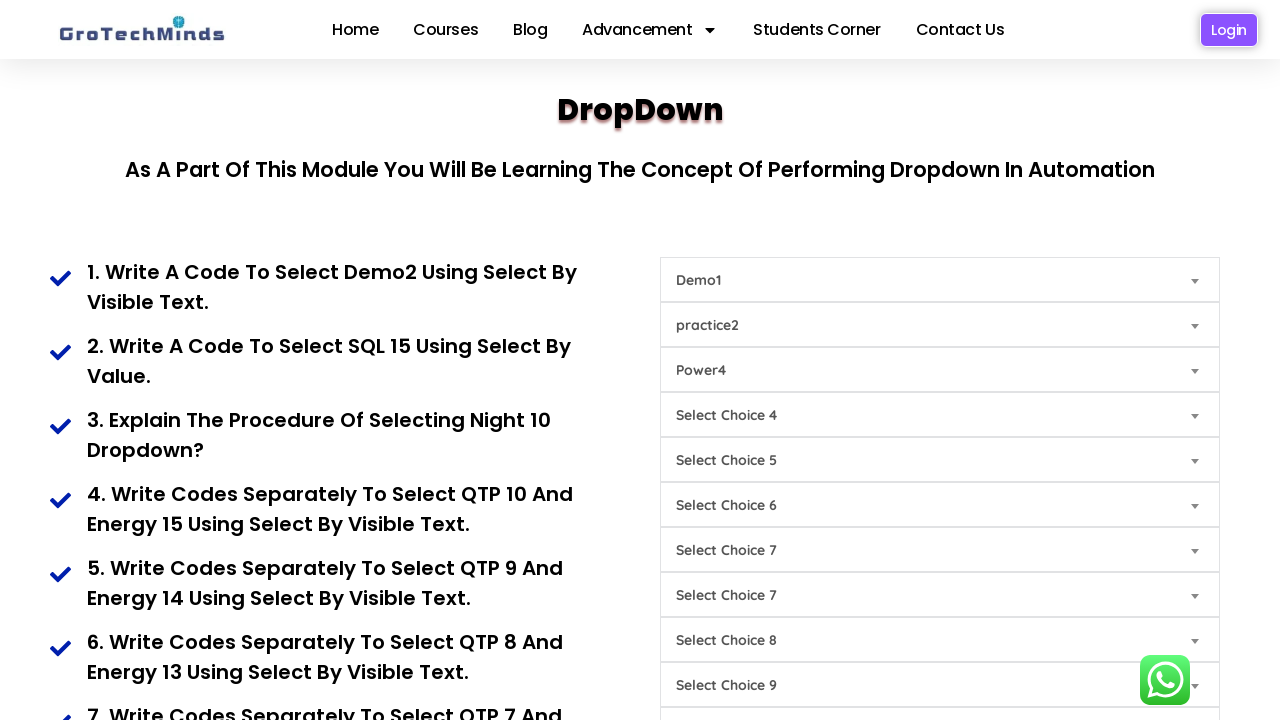

Selected option at index 4 from Choice4 dropdown on (//select[@id='Choice4'])[1]
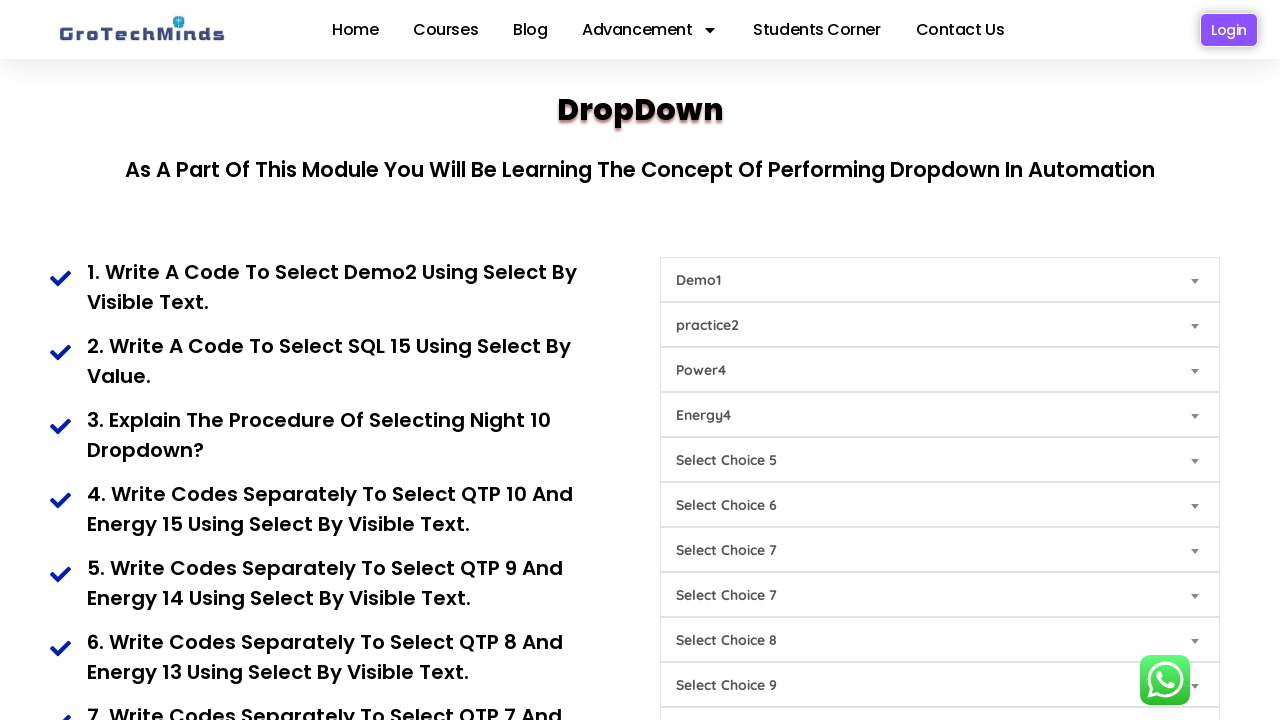

Selected 'Day2' from Choice5 dropdown on (//select[@id='Choice5'])[1]
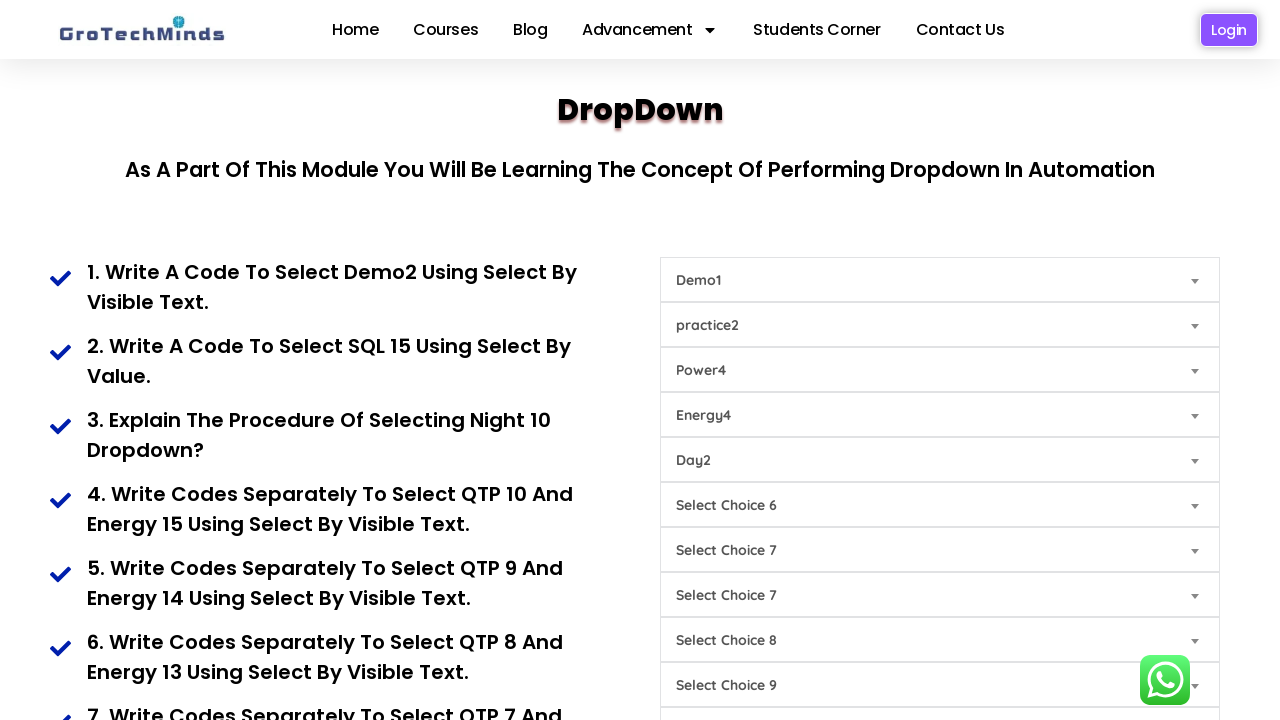

Selected option at index 7 from Choice6 dropdown on (//select[@id='Choice6'])[1]
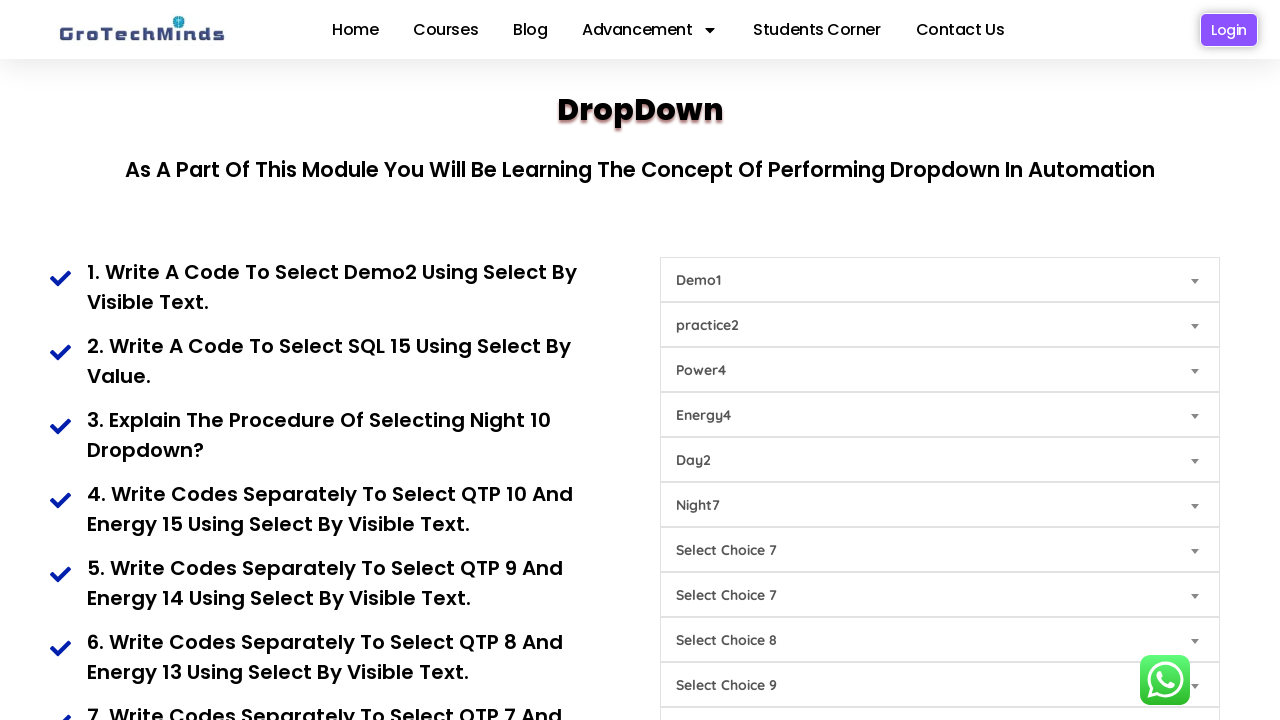

Selected 'Night2' from Choice7 dropdown on (//select[@id='Choice7'])[1]
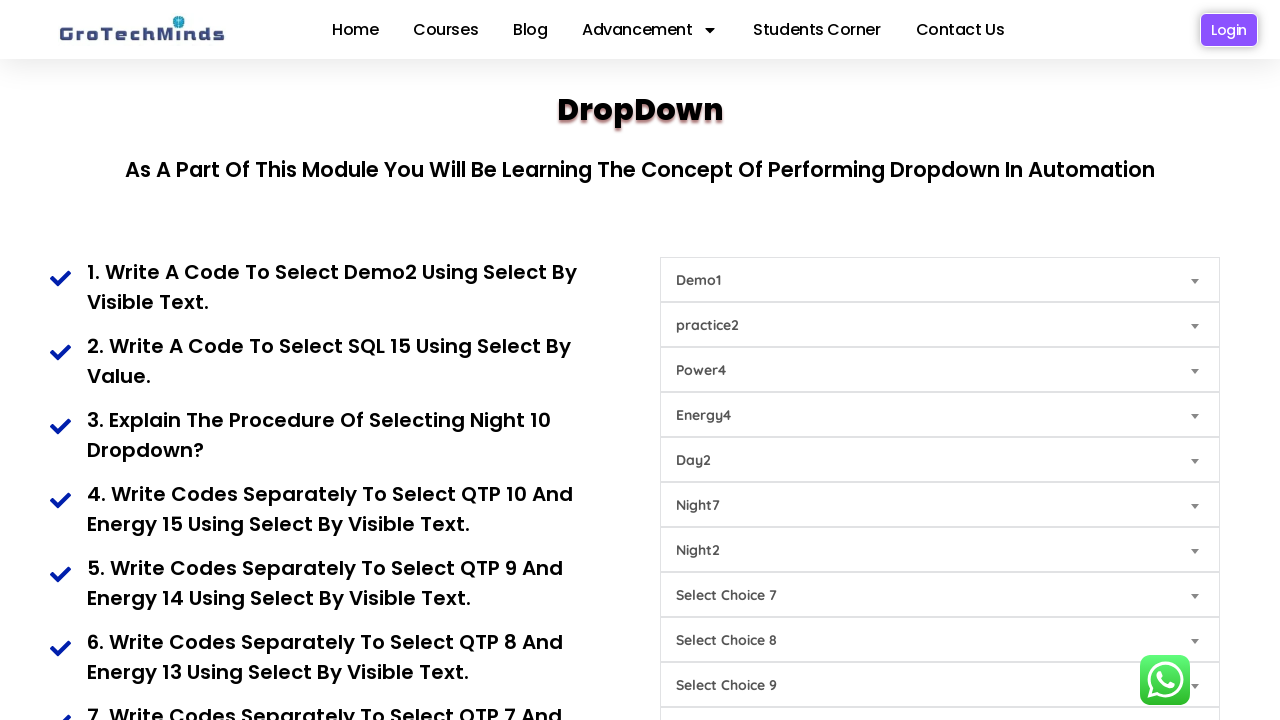

Selected option at index 7 from Choice7 dropdown (with space in id) on (//select[@id='Choice7 '])[1]
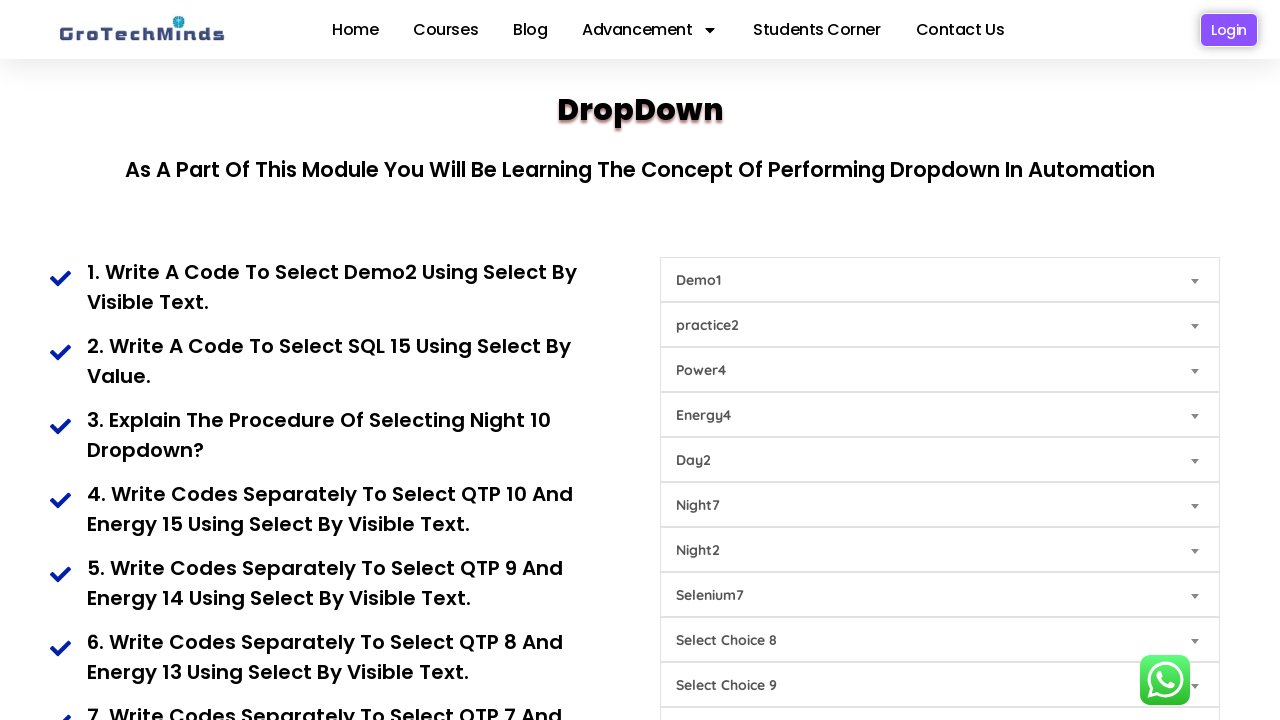

Selected option at index 4 from Choice8 dropdown on (//select[@id='Choice8'])[1]
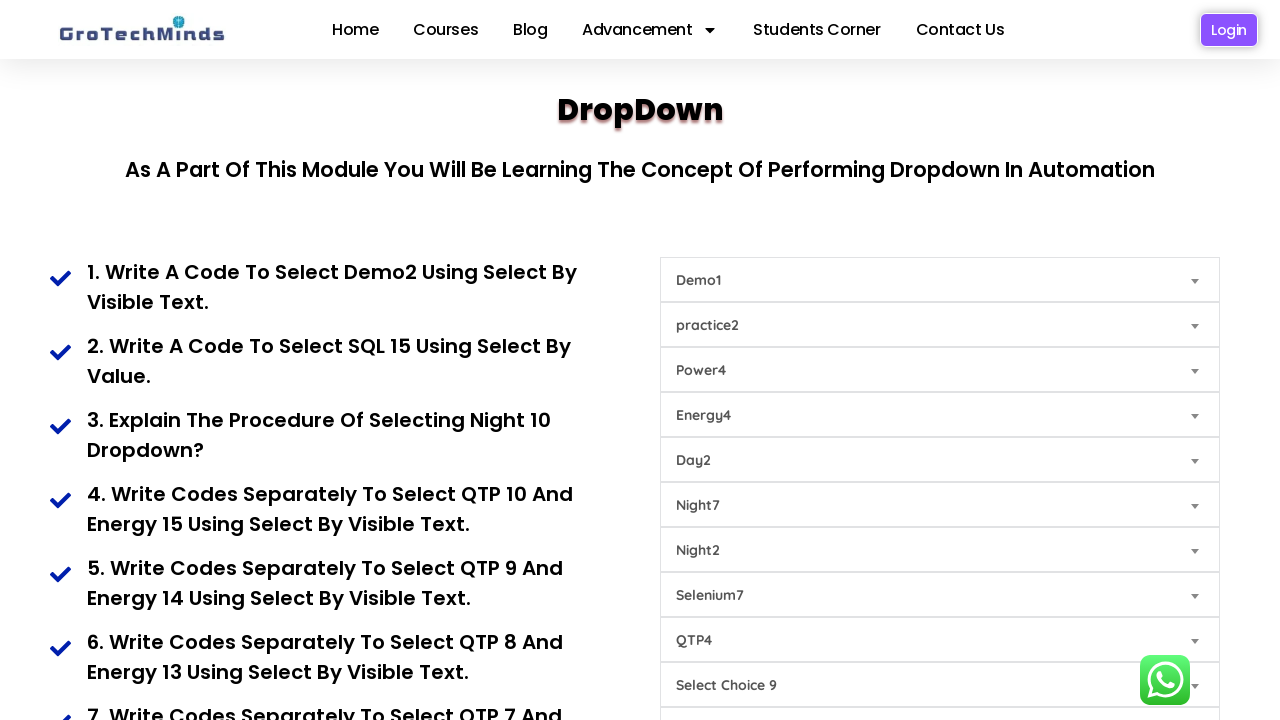

Selected option at index 7 from Choice9 dropdown on (//select[@id='Choice9'])[1]
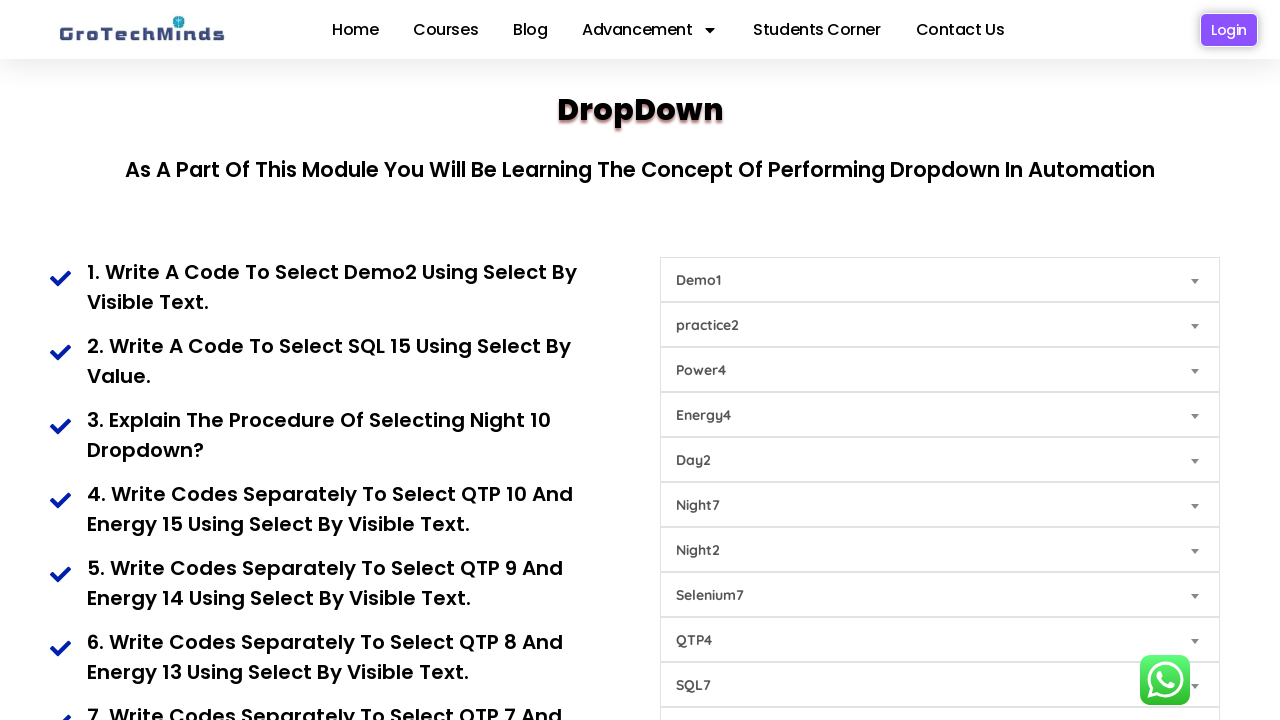

Selected option at index 5 from Choice10 dropdown on (//select[@id='Choice10'])[1]
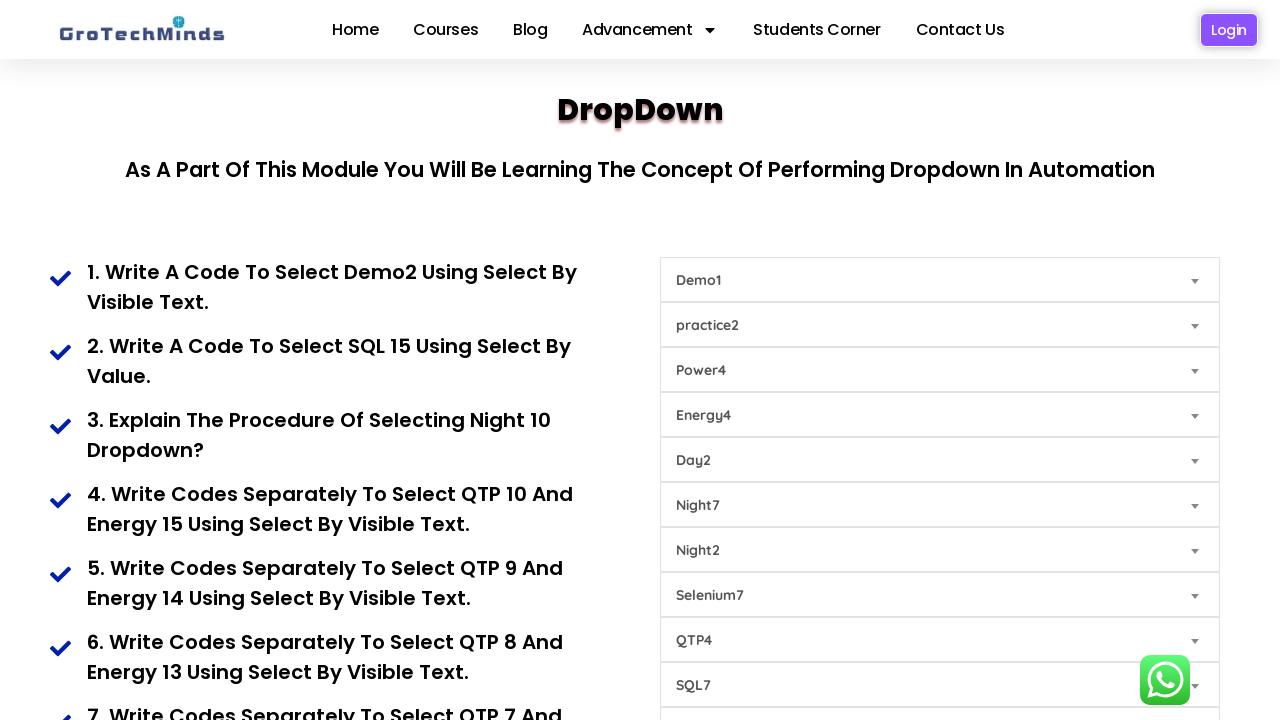

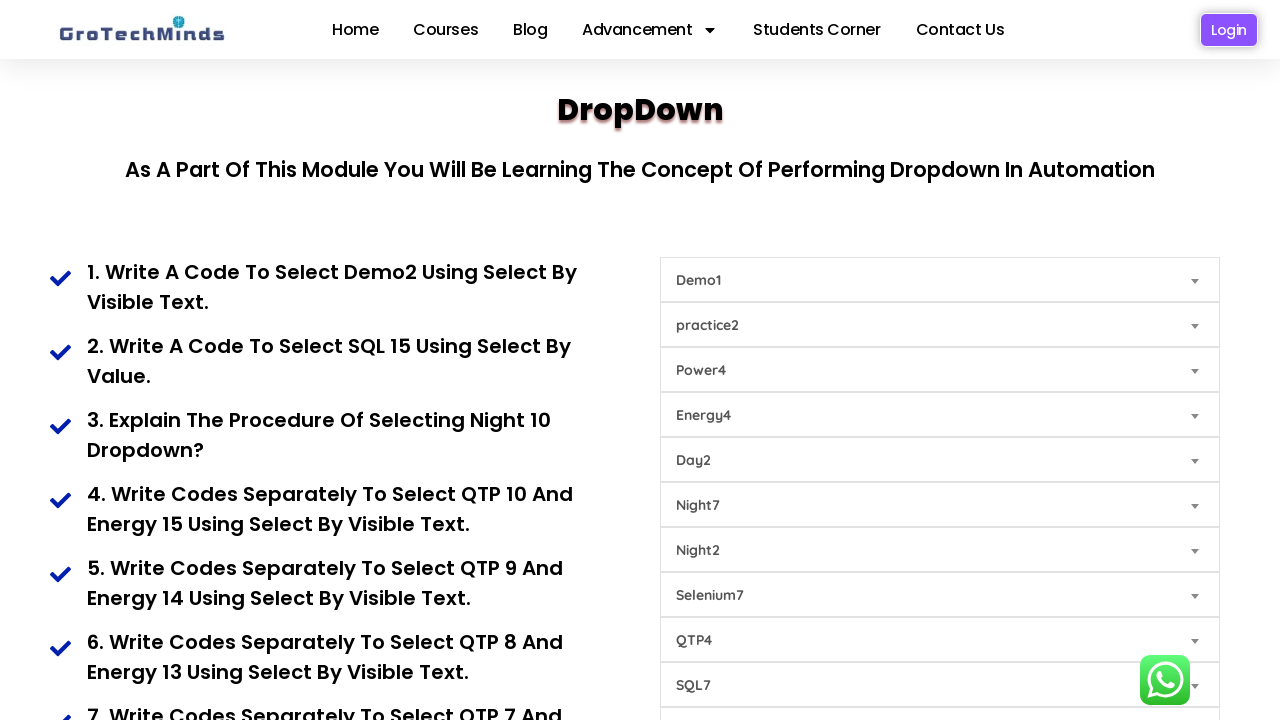